Tests dynamic controls by clicking a checkbox, removing it via button click, then enabling an input field and verifying the state changes

Starting URL: http://the-internet.herokuapp.com/dynamic_controls

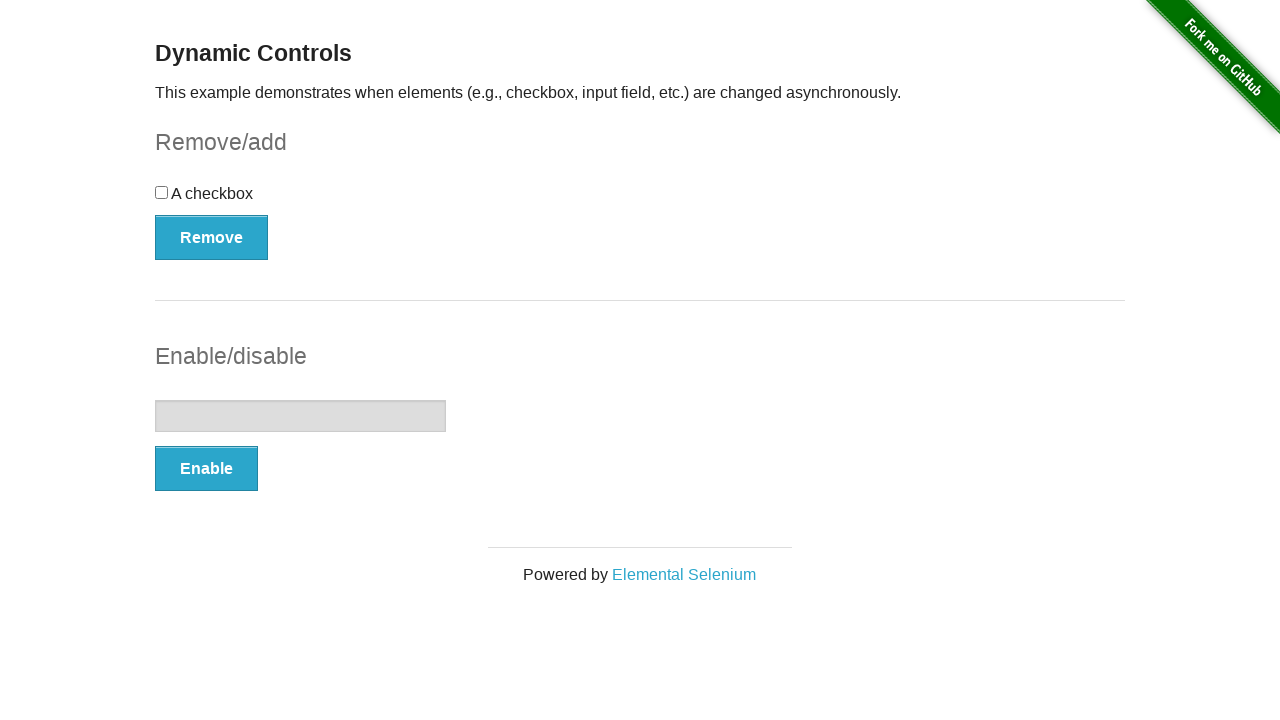

Clicked the checkbox at (162, 192) on #checkbox input[type='checkbox']
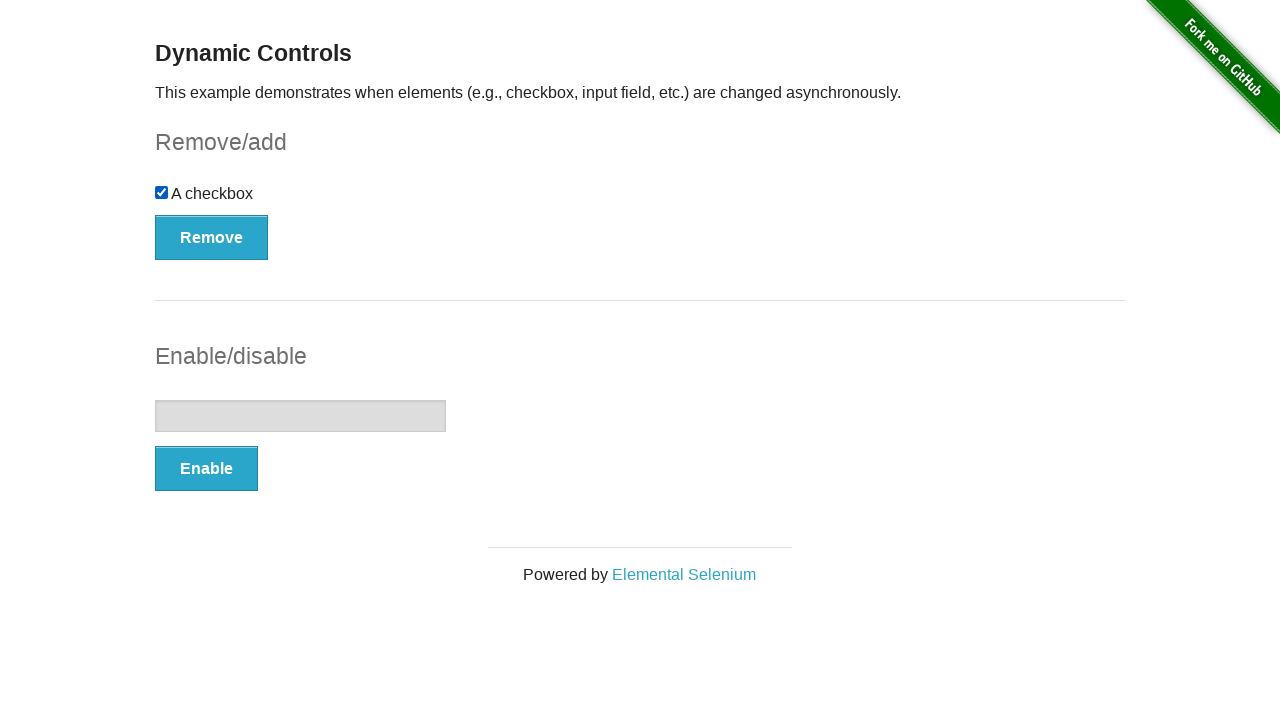

Clicked the Remove button to remove the checkbox at (212, 237) on button:has-text('Remove')
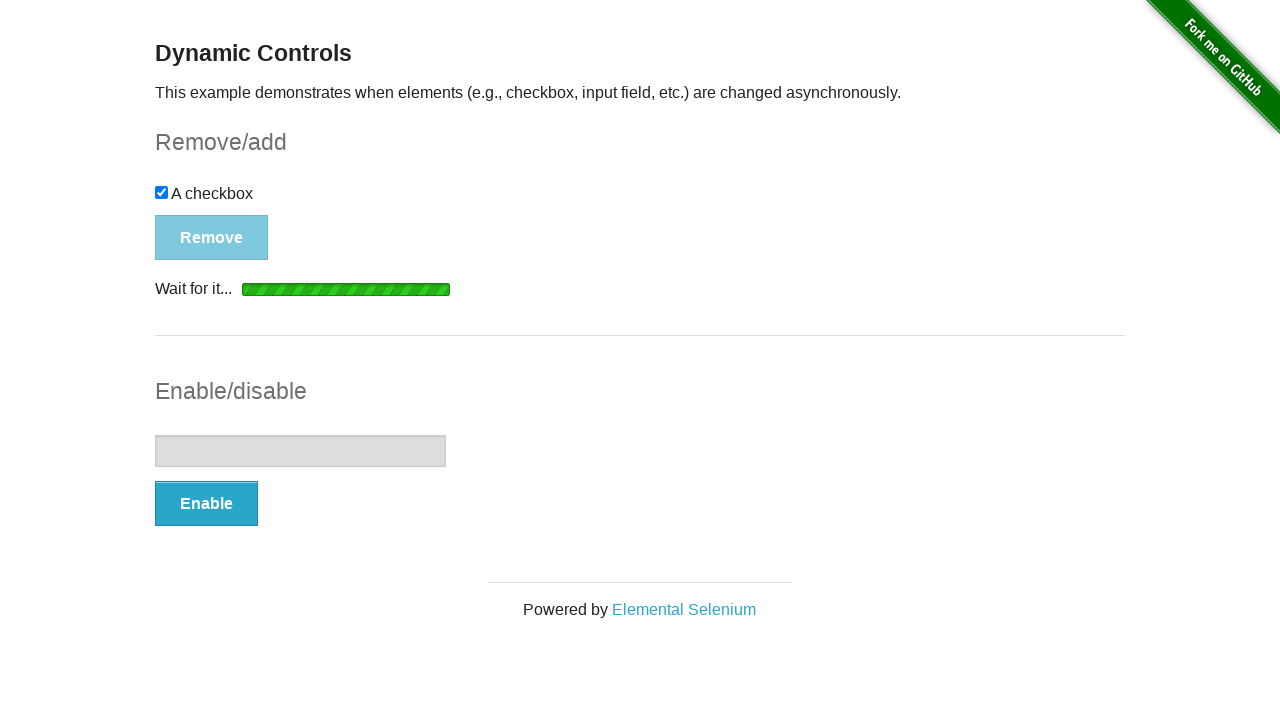

Verified checkbox was removed with 'It's gone!' message
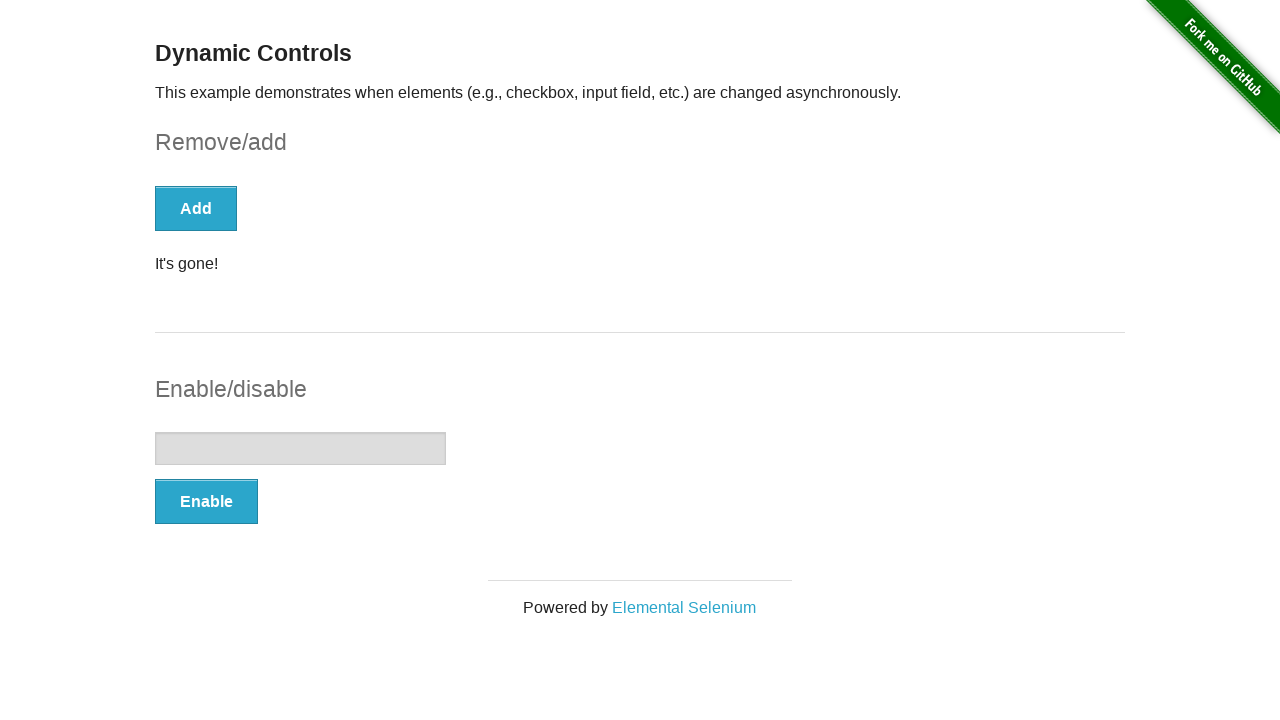

Clicked the Enable button to enable the input field at (206, 501) on button:has-text('Enable')
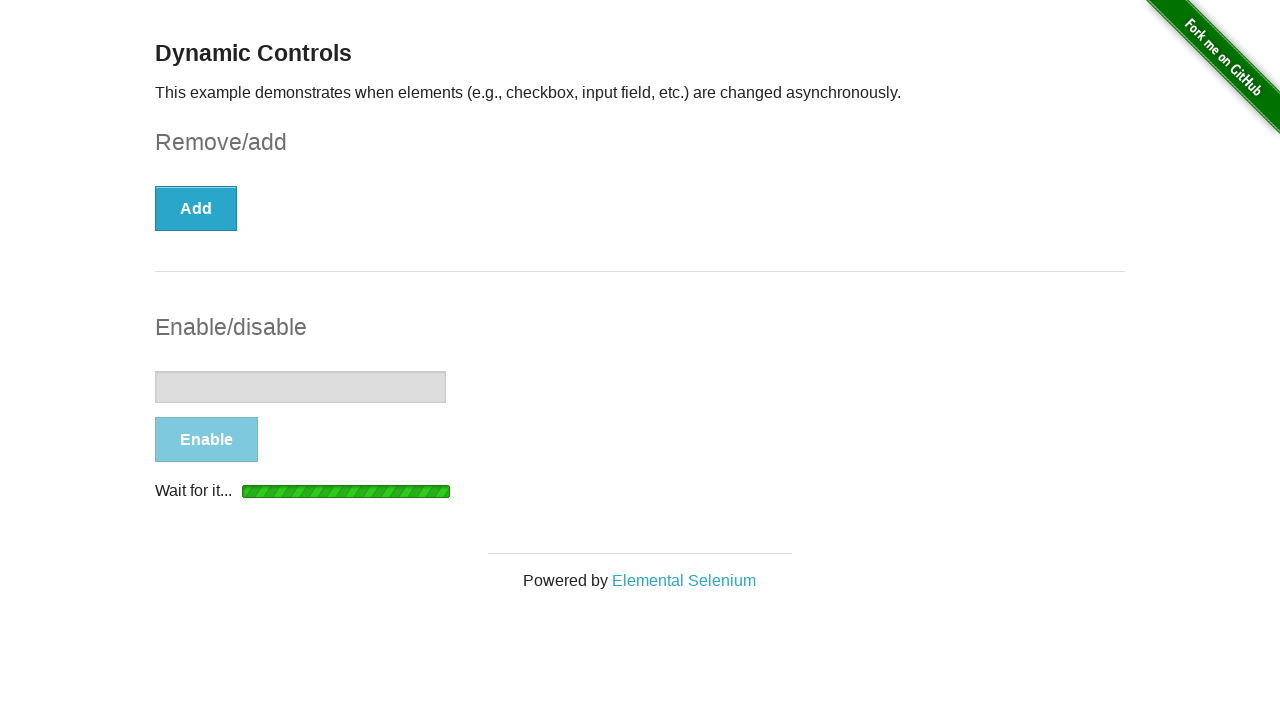

Verified input field was enabled with 'It's enabled!' message
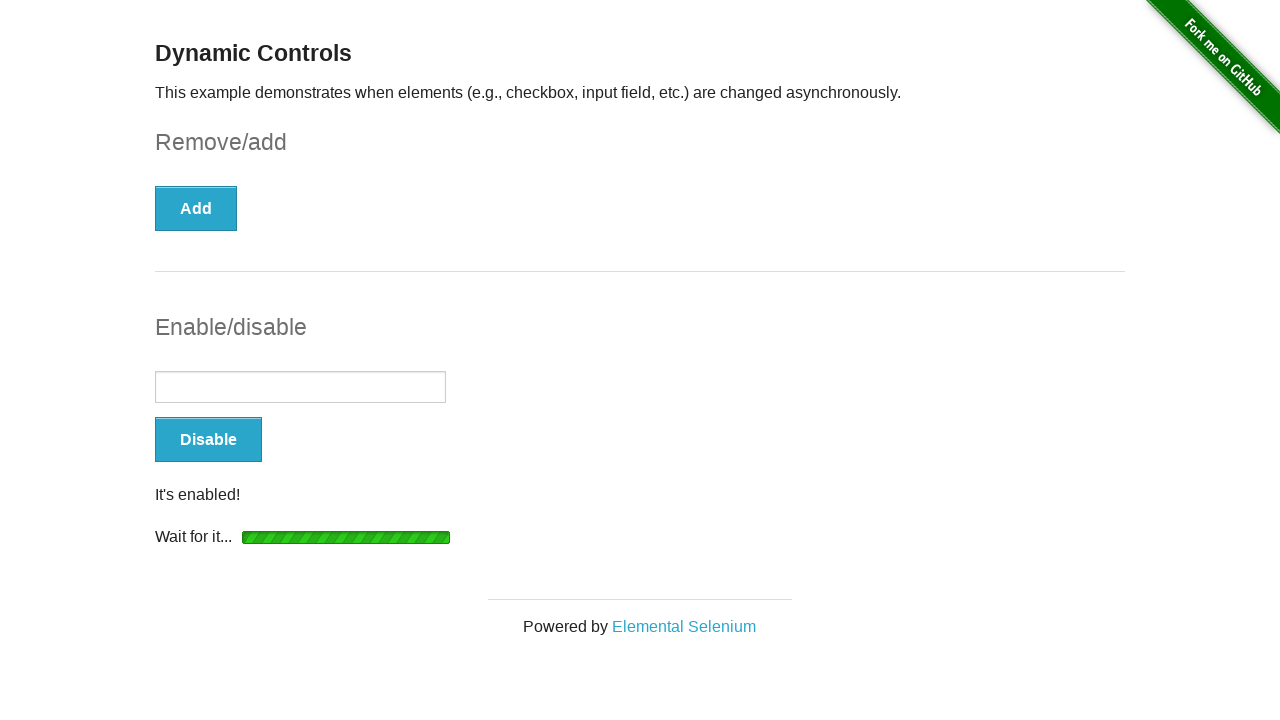

Confirmed the text input field is now in enabled state
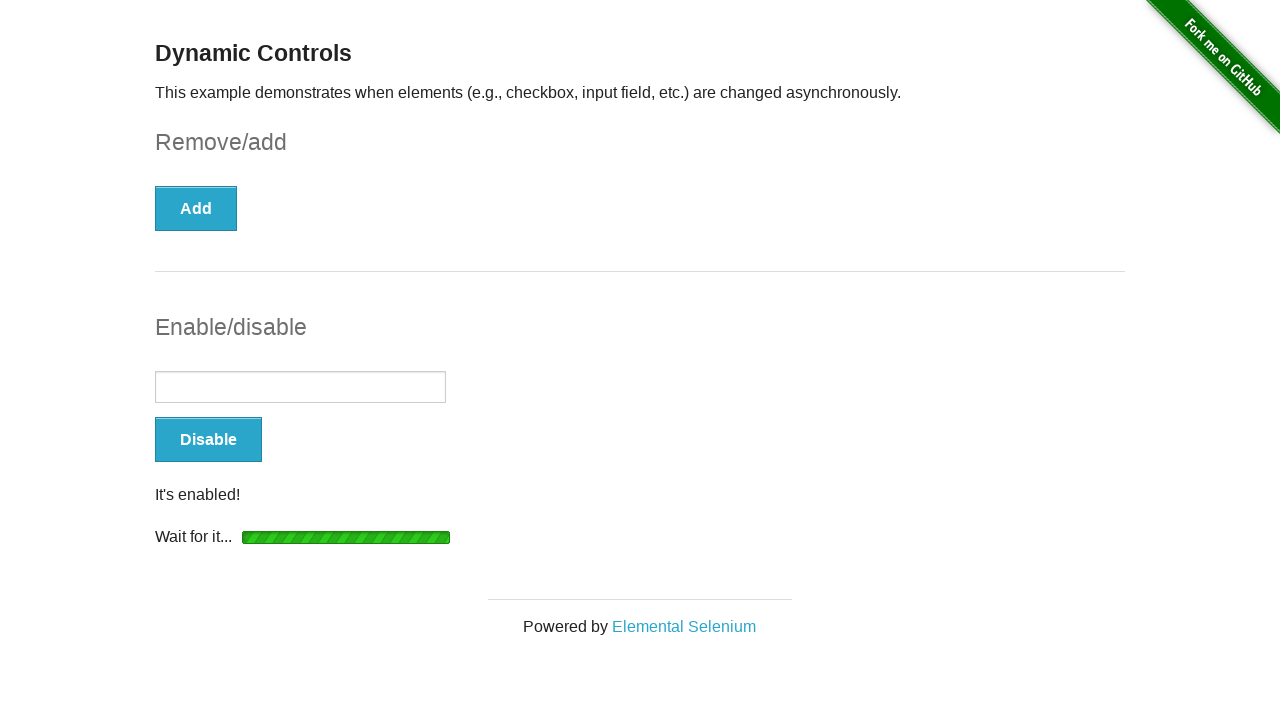

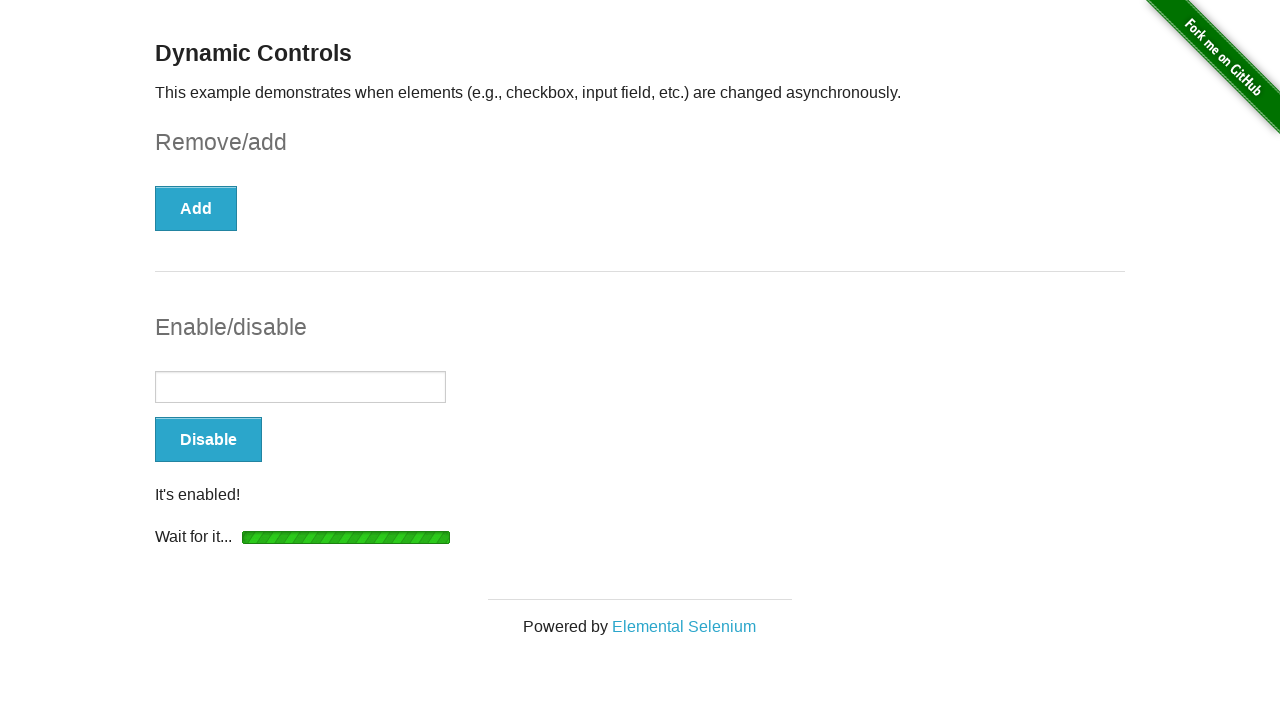